Tests a registration form by filling in first name, last name, and email fields, then submitting the form and verifying the success message

Starting URL: http://suninjuly.github.io/registration1.html

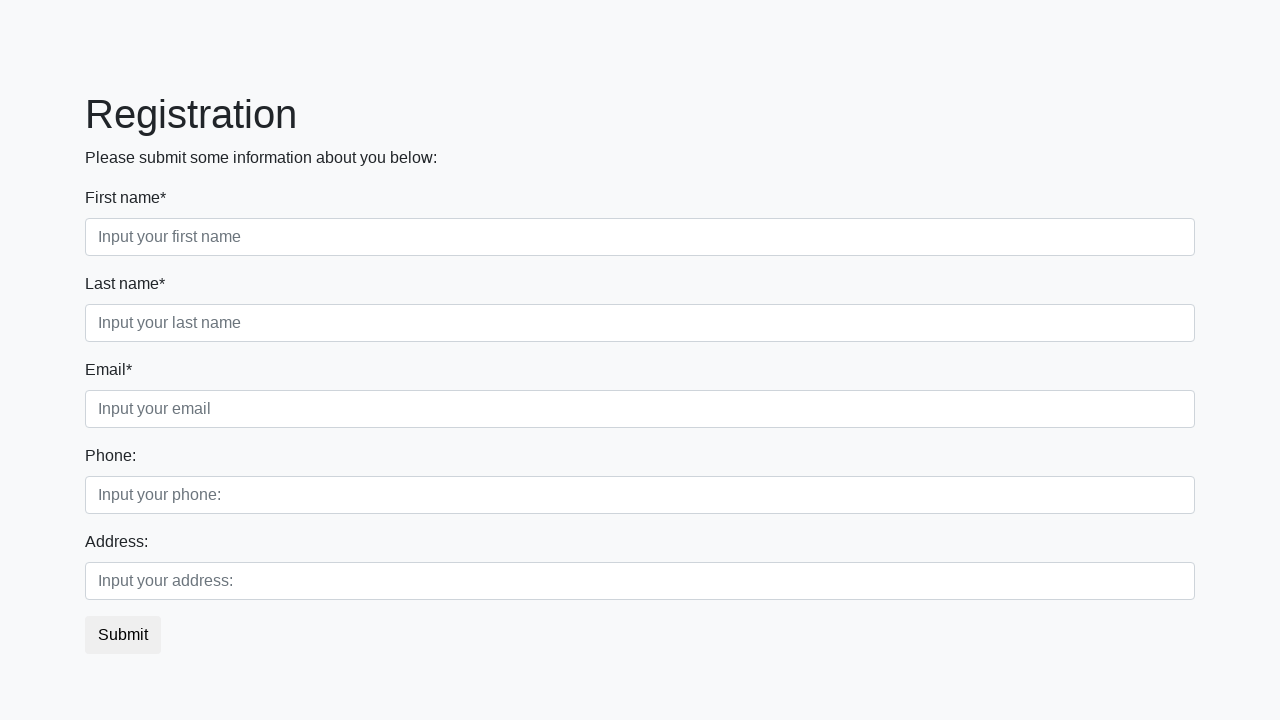

Filled first name field with 'John' on [placeholder='Input your first name']
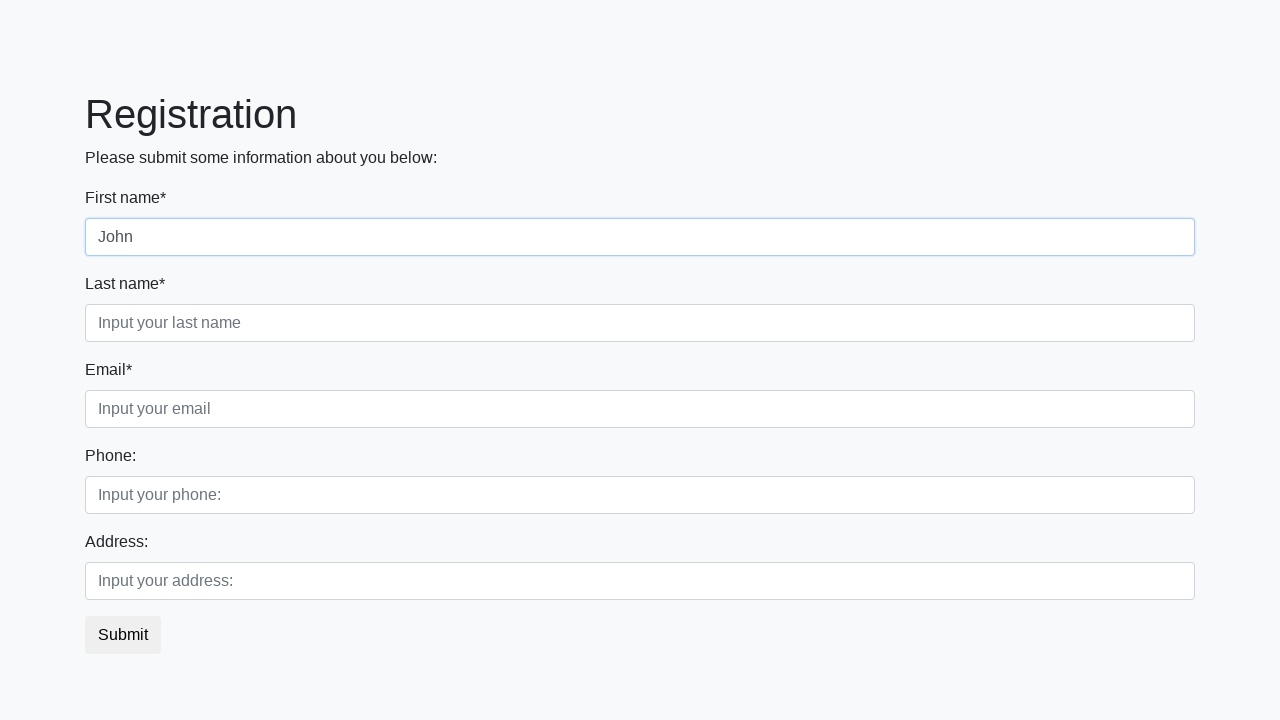

Filled last name field with 'Smith' on [placeholder='Input your last name']
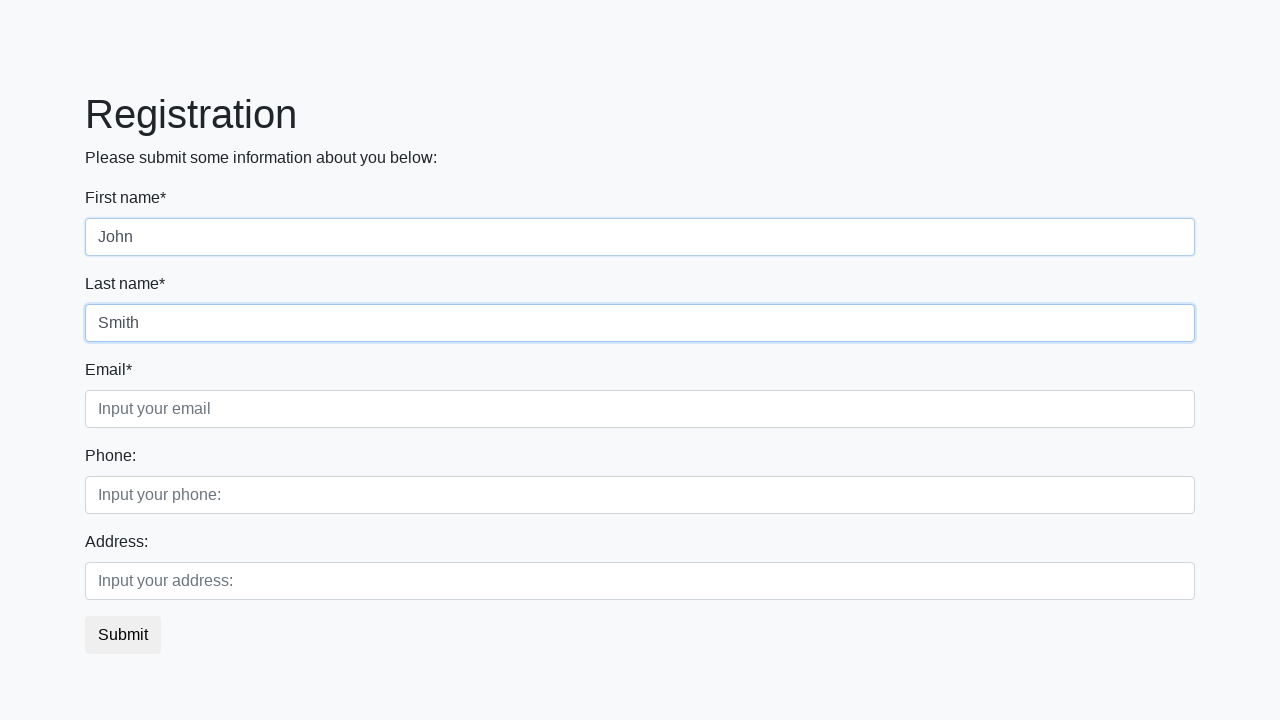

Filled email field with 'john.smith@example.com' on [placeholder='Input your email']
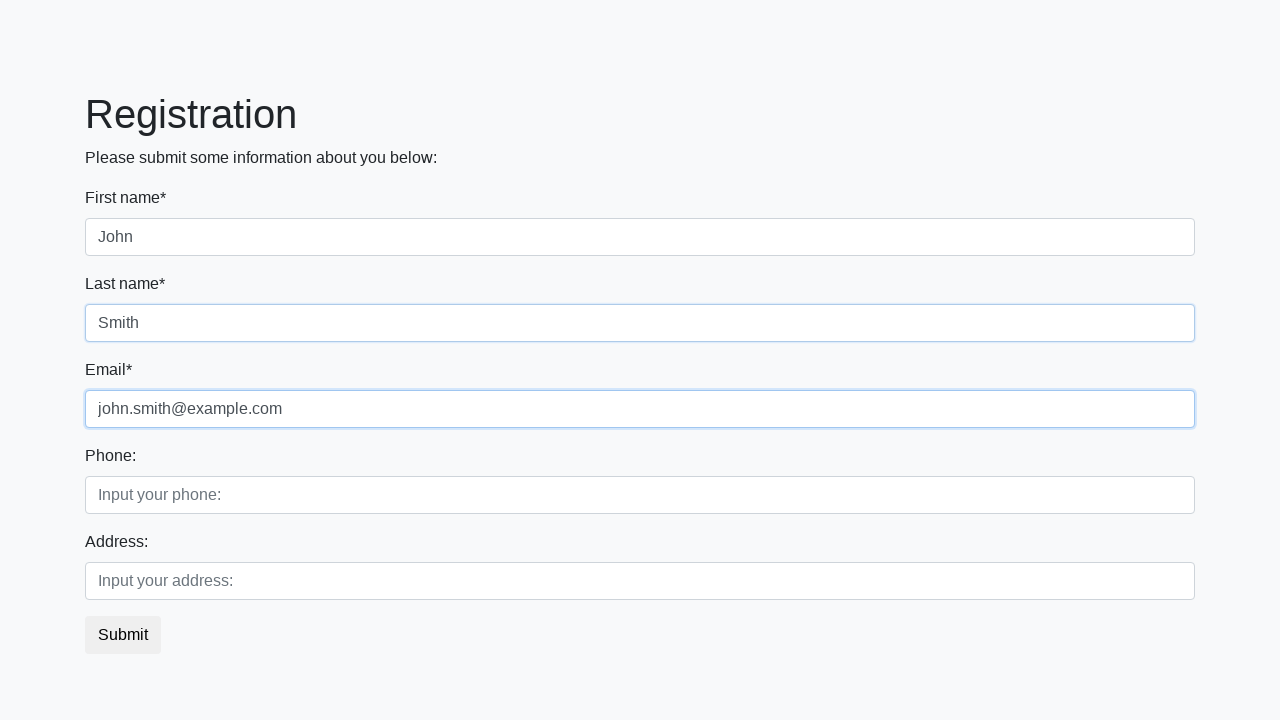

Clicked submit button to register at (123, 635) on button[type='submit']
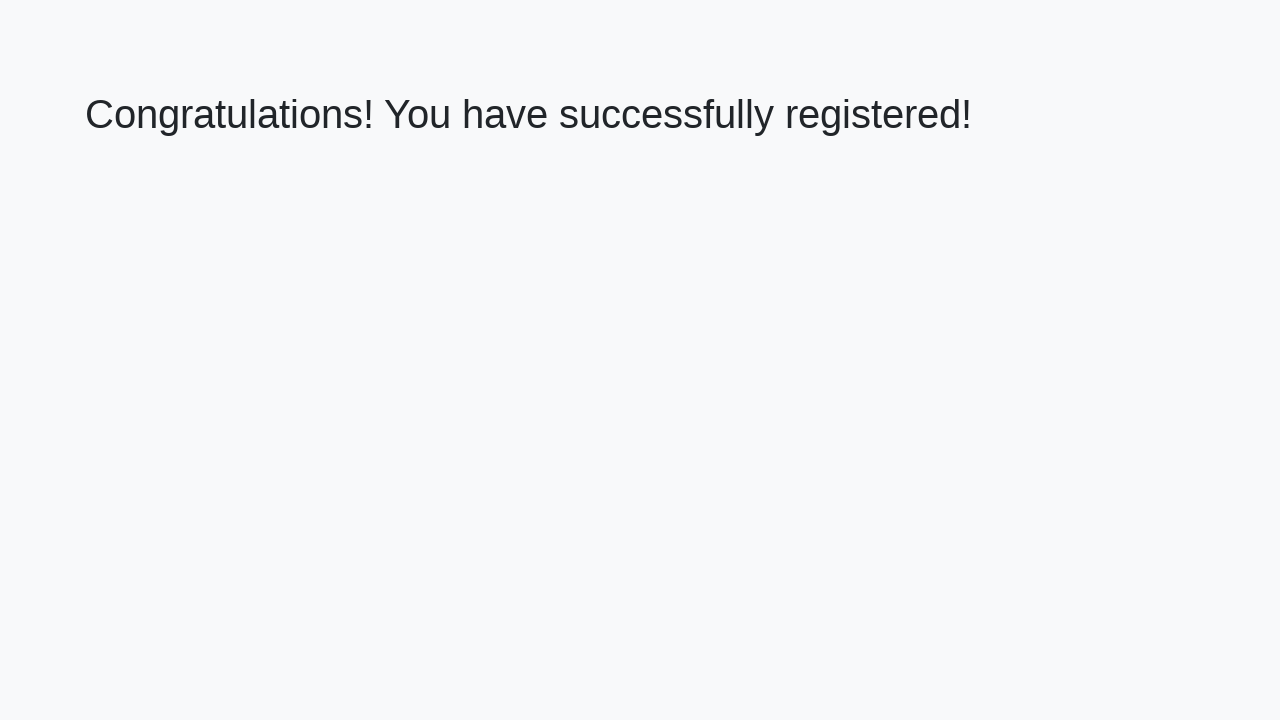

Success message heading loaded
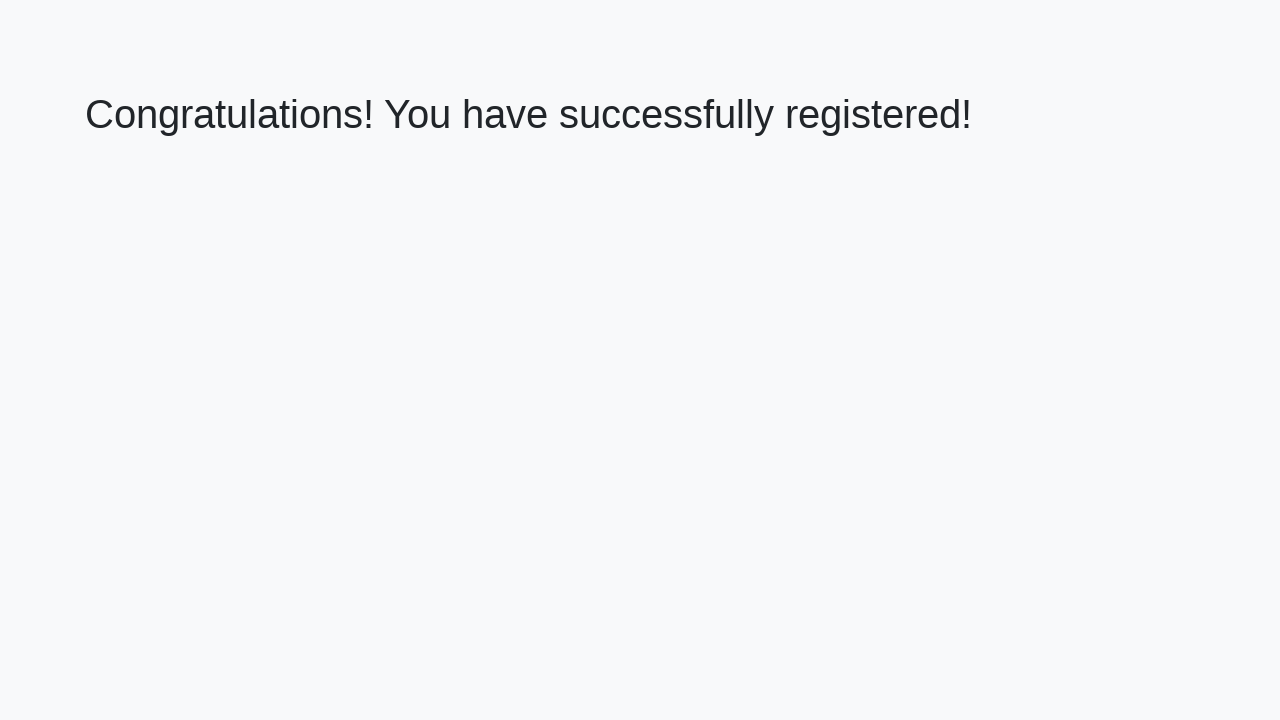

Retrieved success message text
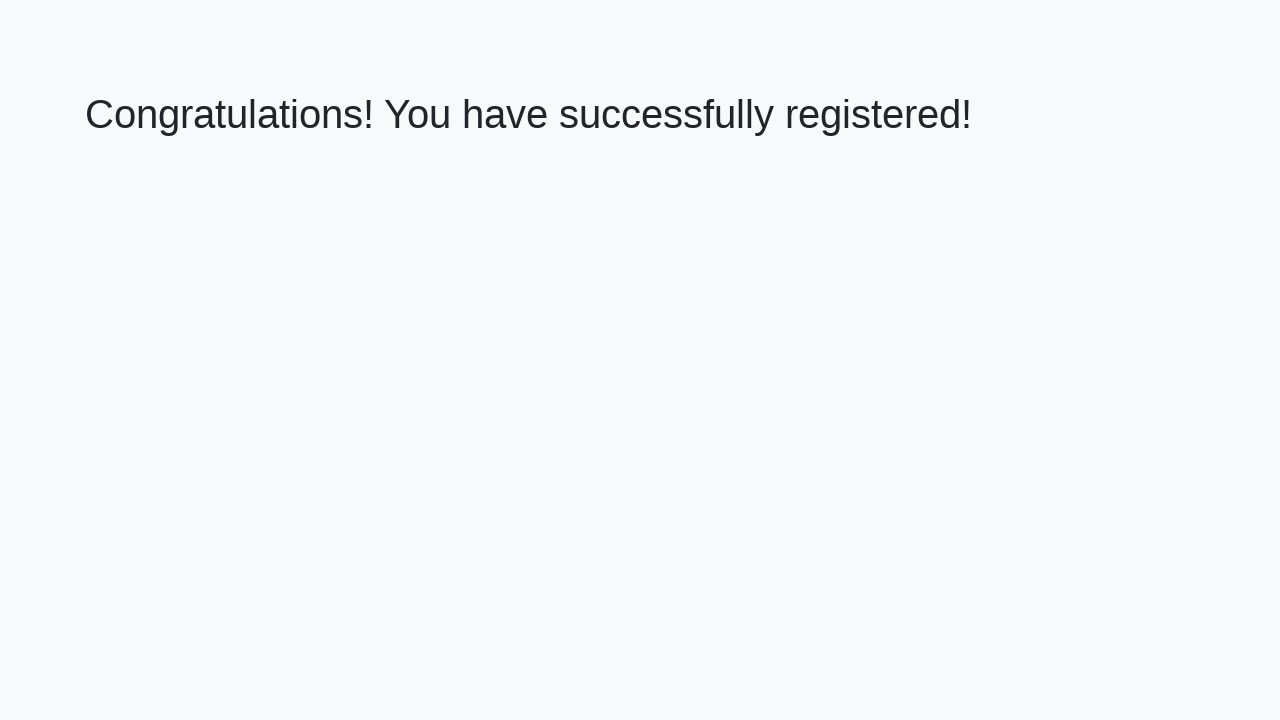

Verified success message matches expected text
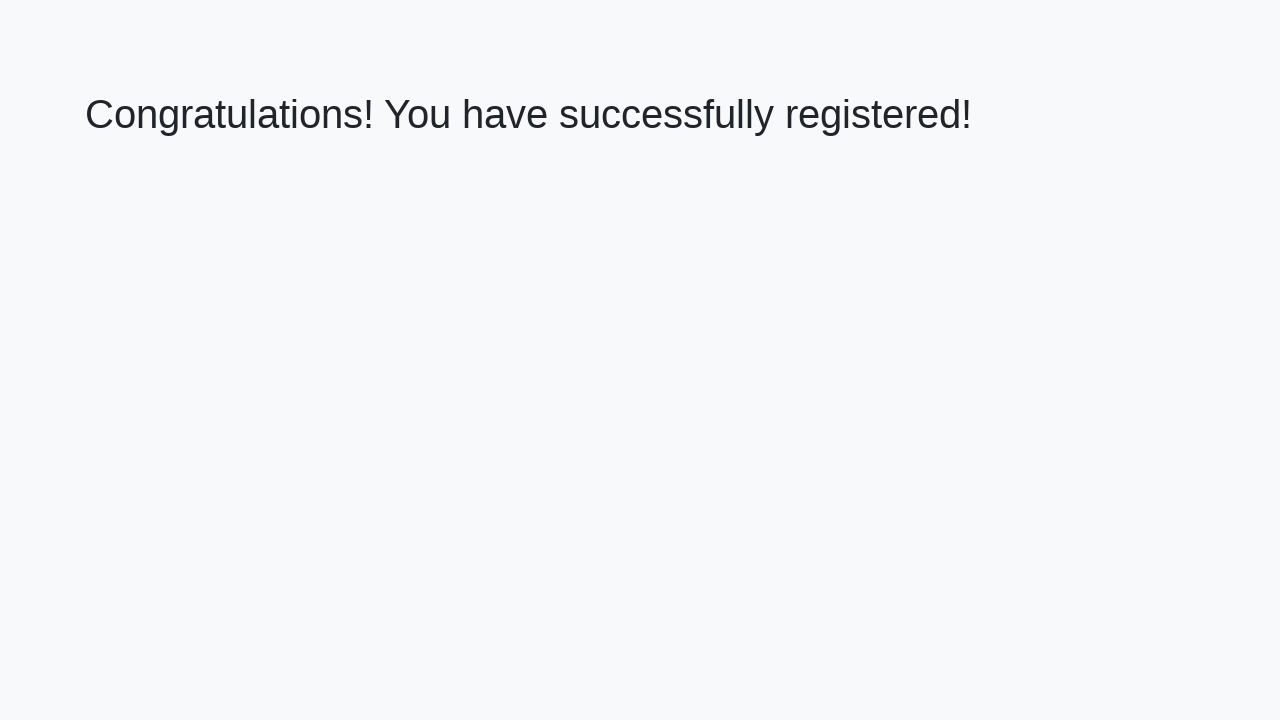

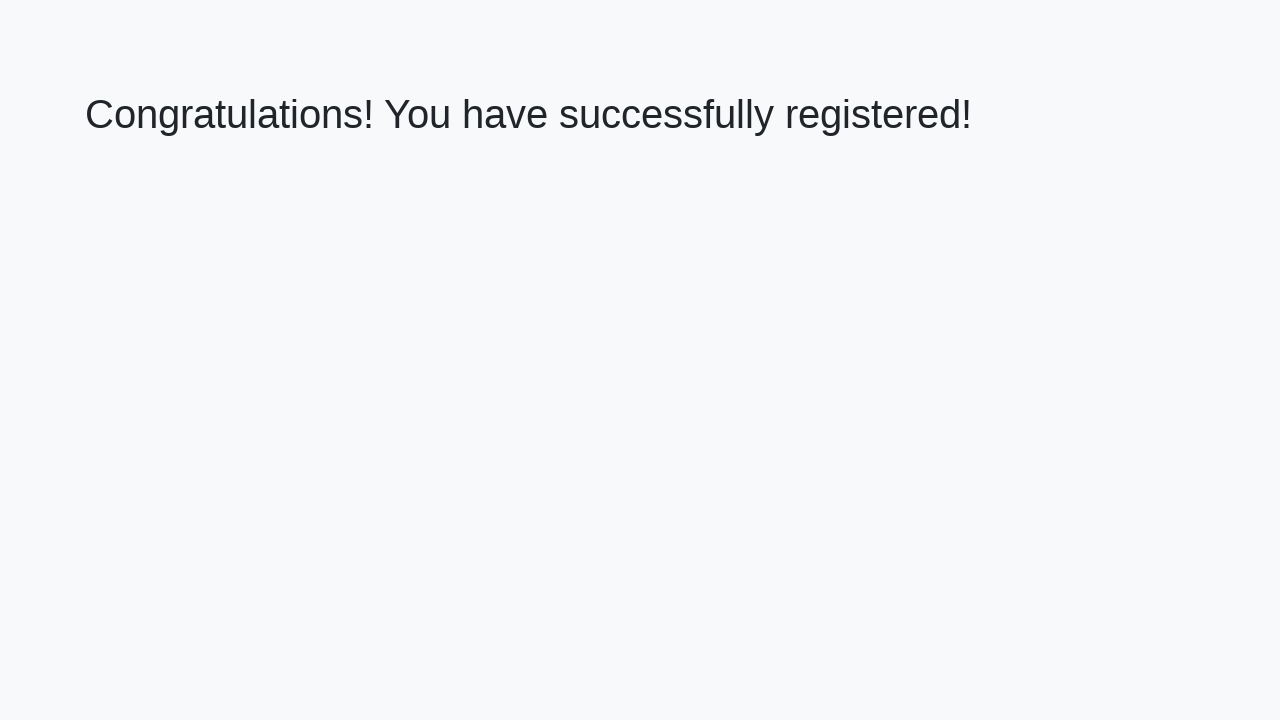